Tests the email field on DemoQA text box page by filling in an email address, submitting the form, and verifying the output displays correctly

Starting URL: https://demoqa.com/text-box

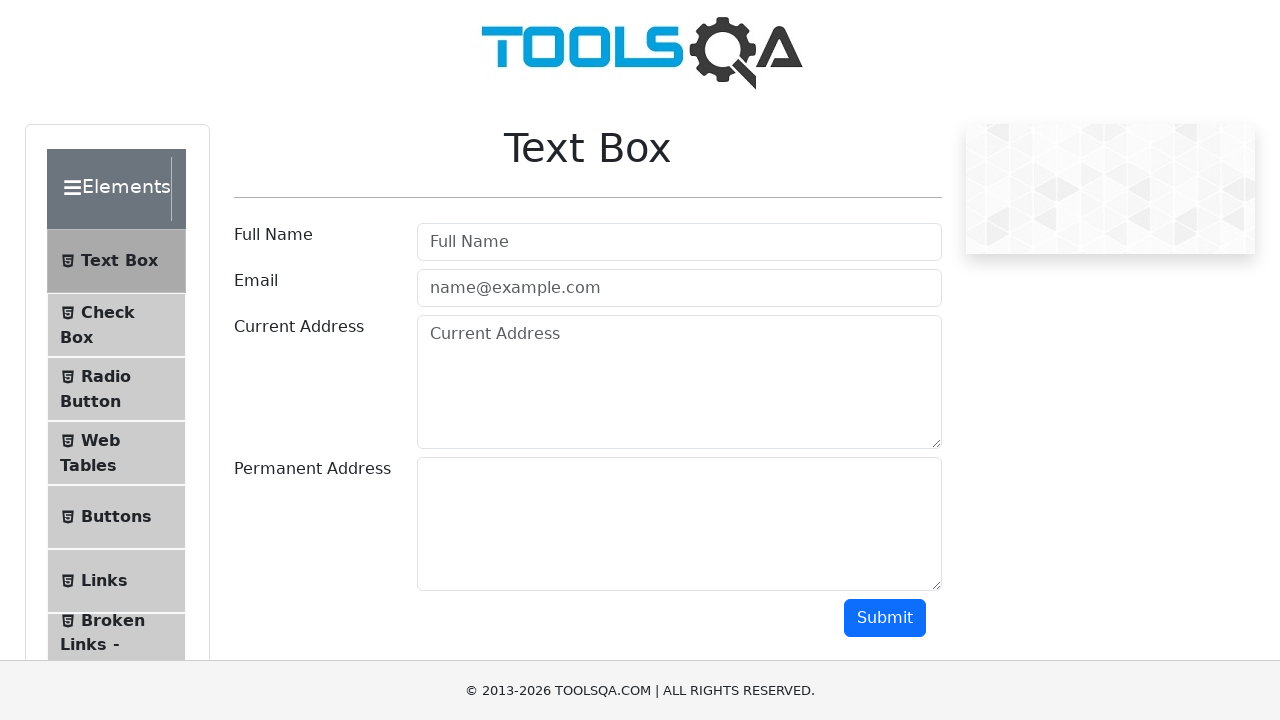

Filled email field with 'slavaUAQA@gmail.com' on #userEmail
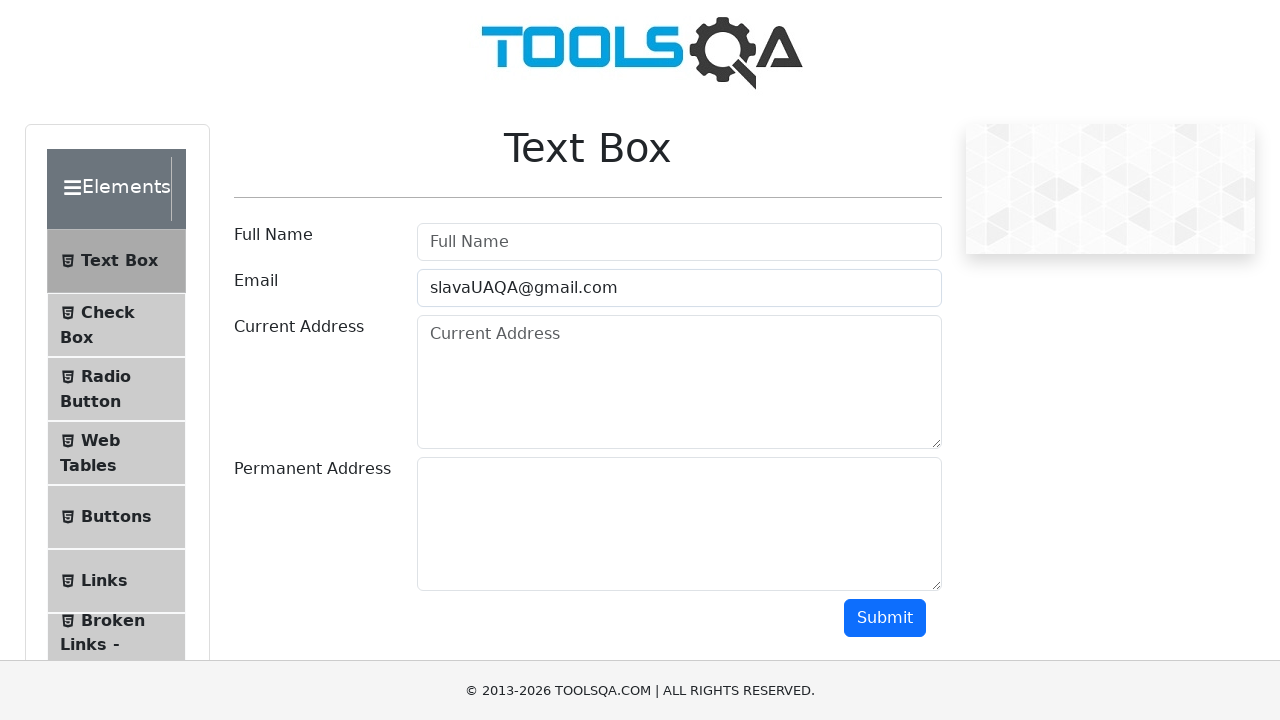

Scrolled down 500 pixels to reveal submit button
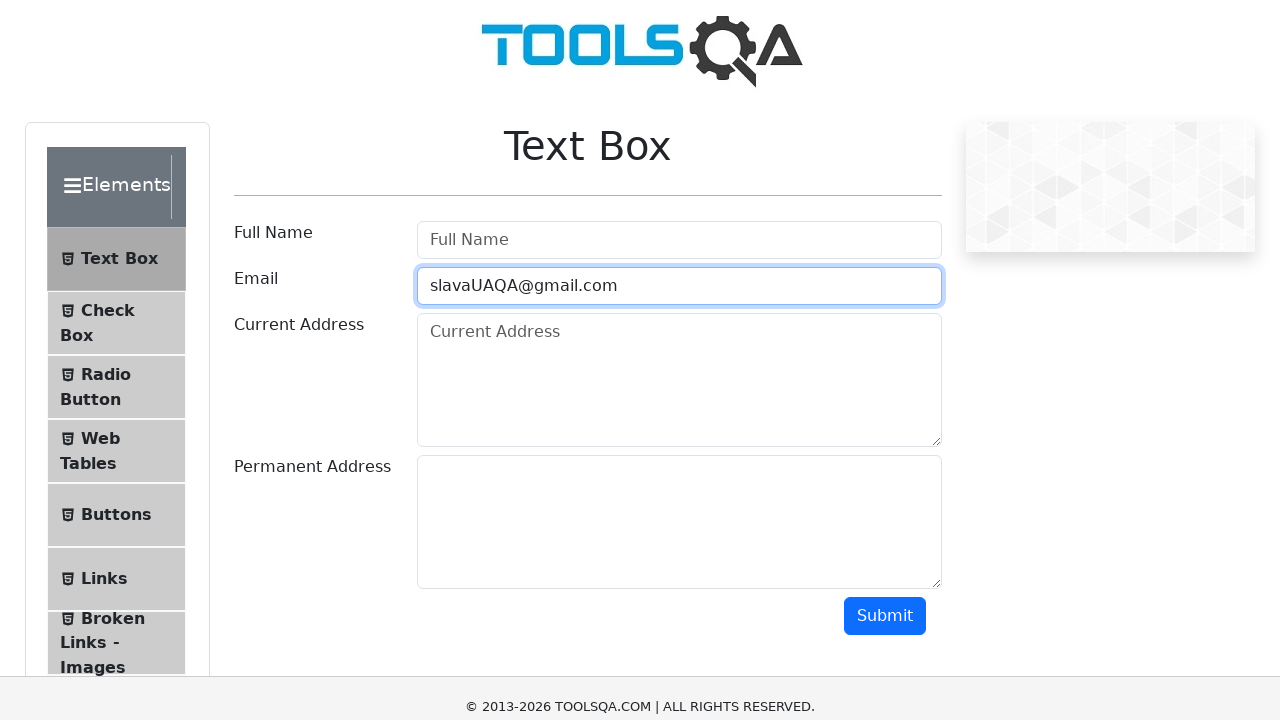

Clicked submit button at (885, 118) on #submit
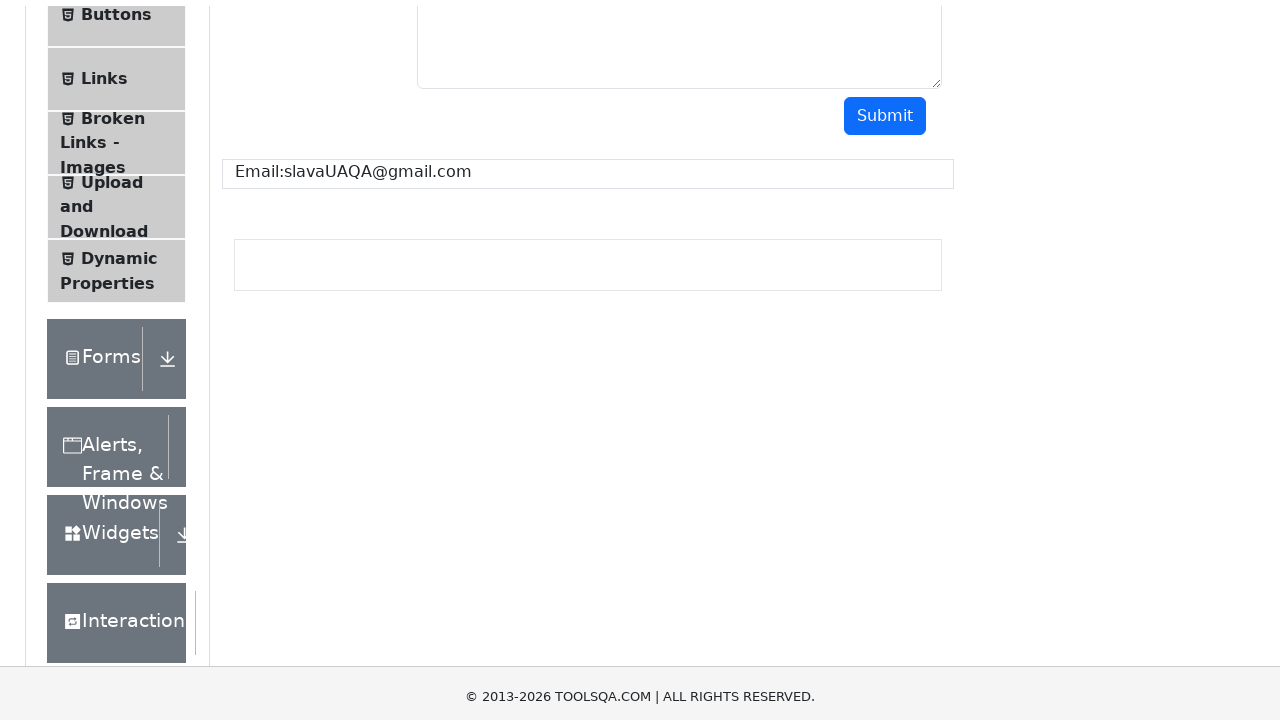

Email output element loaded after form submission
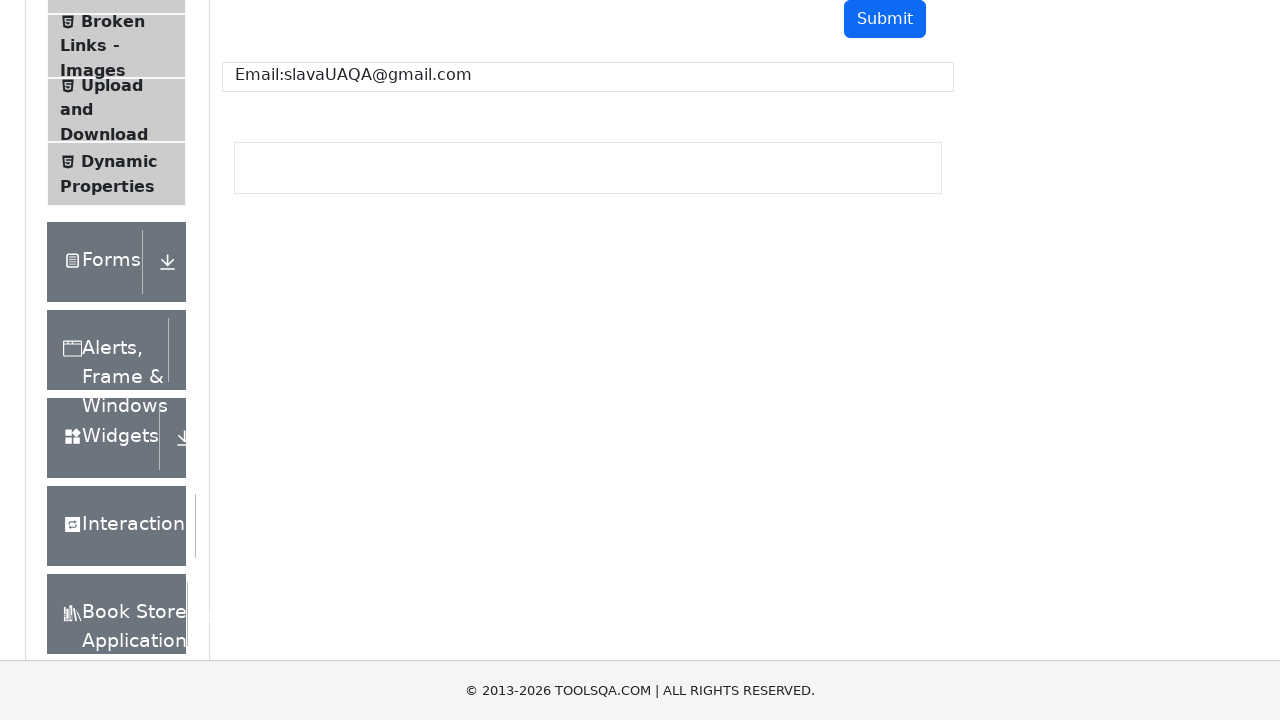

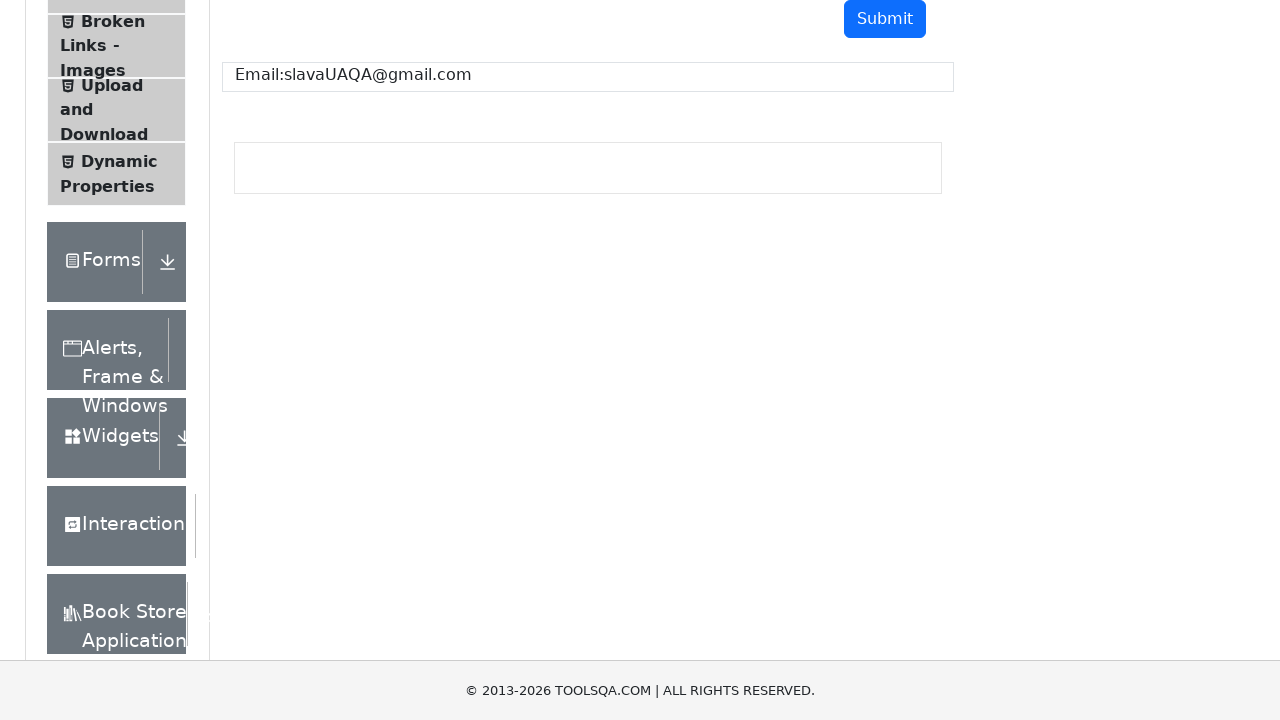